Navigates to Google's products page and verifies that the product marquee with product images loads successfully.

Starting URL: https://about.google/products/

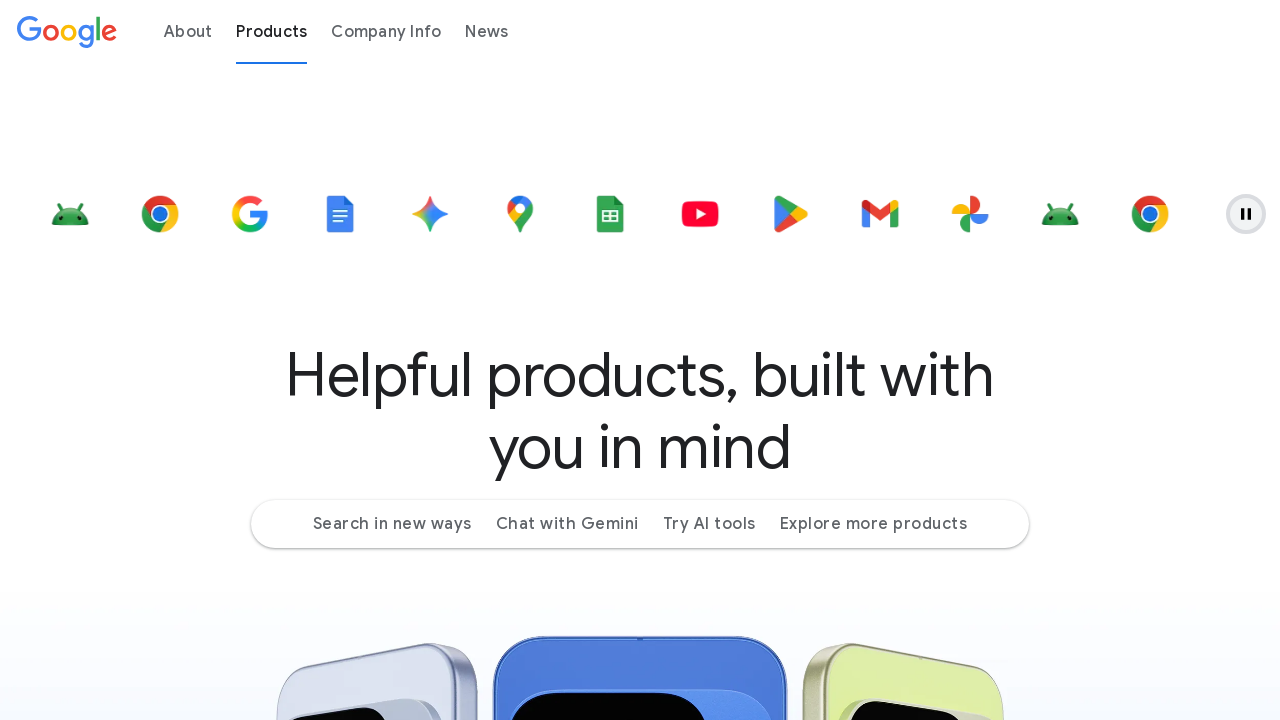

Products marquee loaded successfully
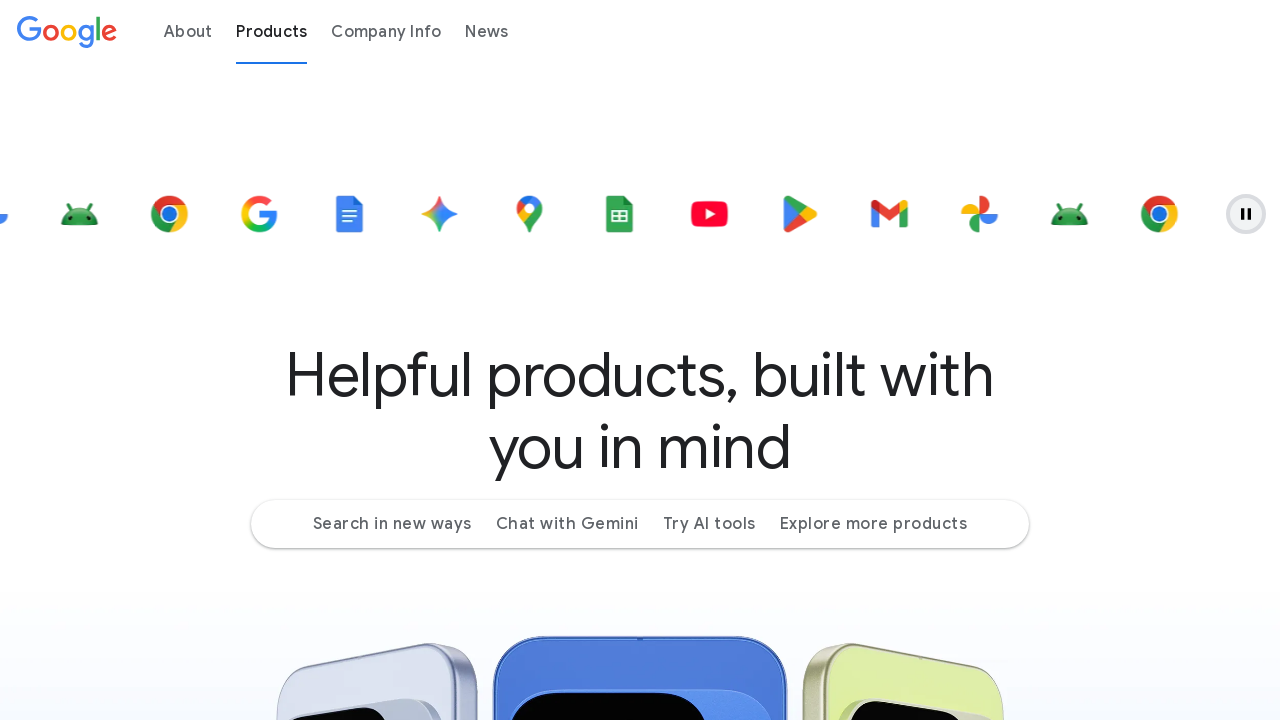

Product images verified in marquee
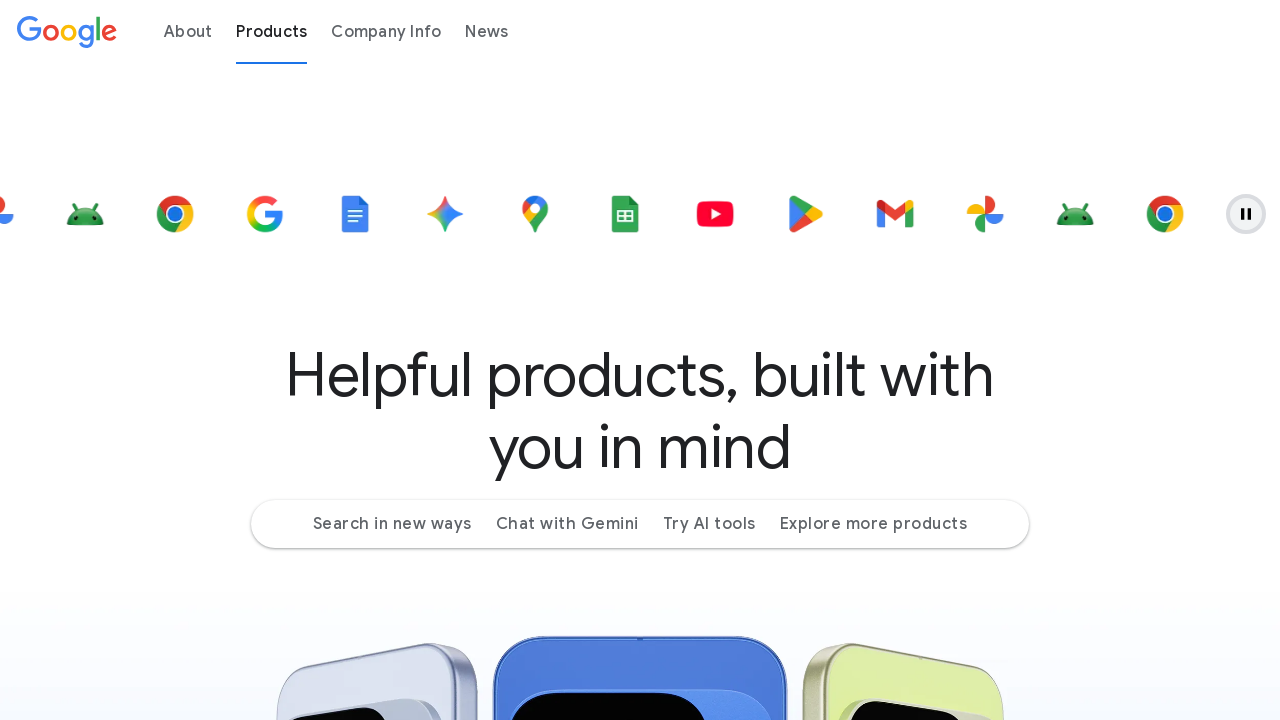

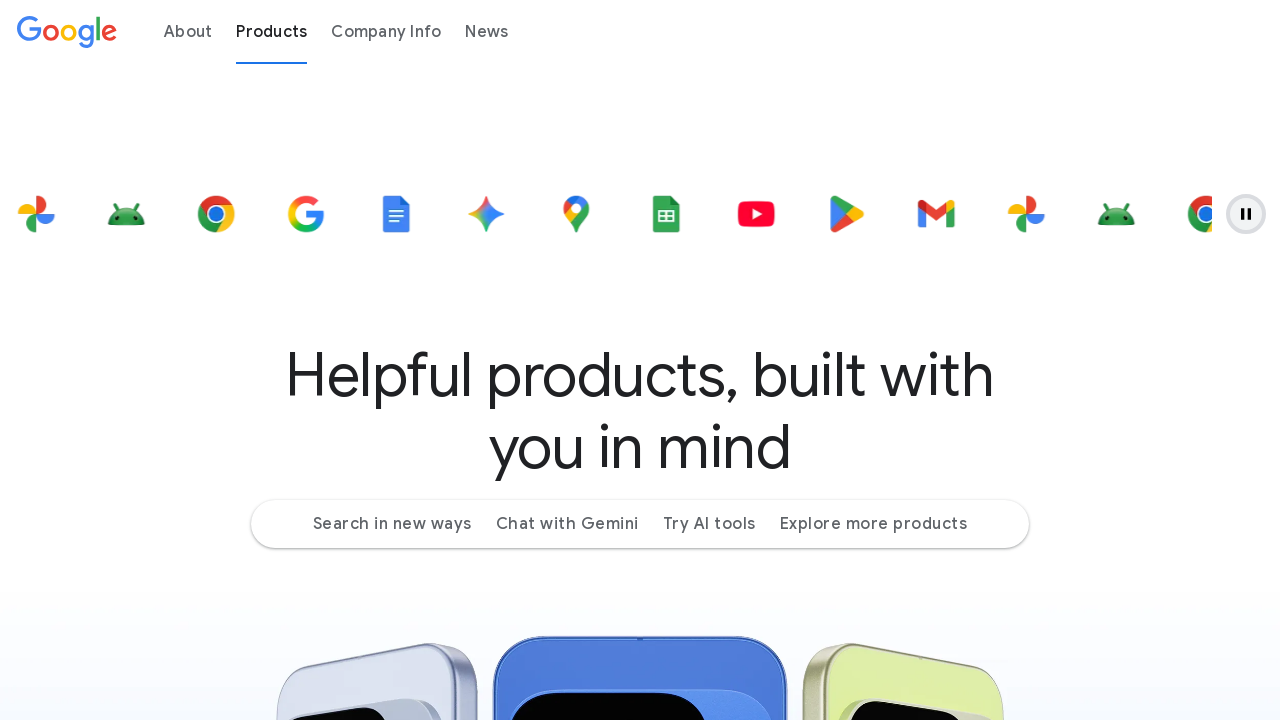